Tests right-click context menu functionality on jQuery context menu demo page

Starting URL: http://swisnl.github.io/jQuery-contextMenu/demo.html

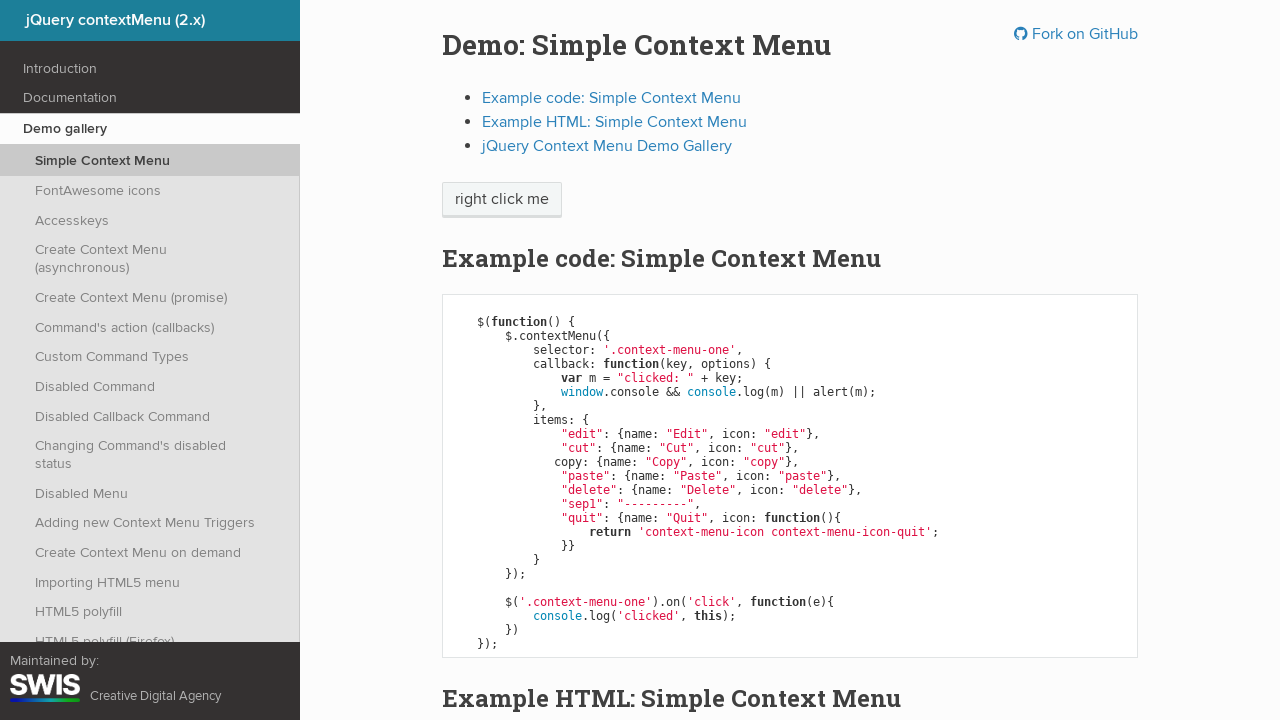

Right-clicked on 'right click me' element to open context menu at (502, 200) on //span[text()='right click me']
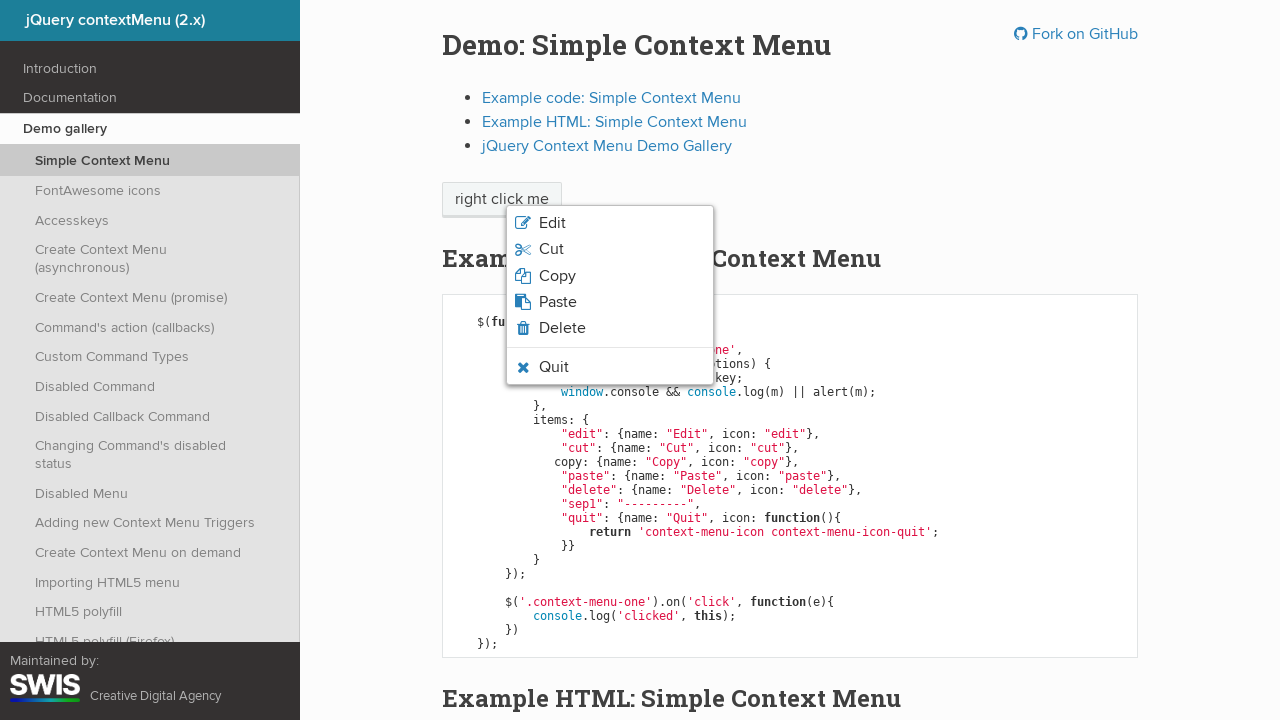

Waited 2 seconds for context menu to appear
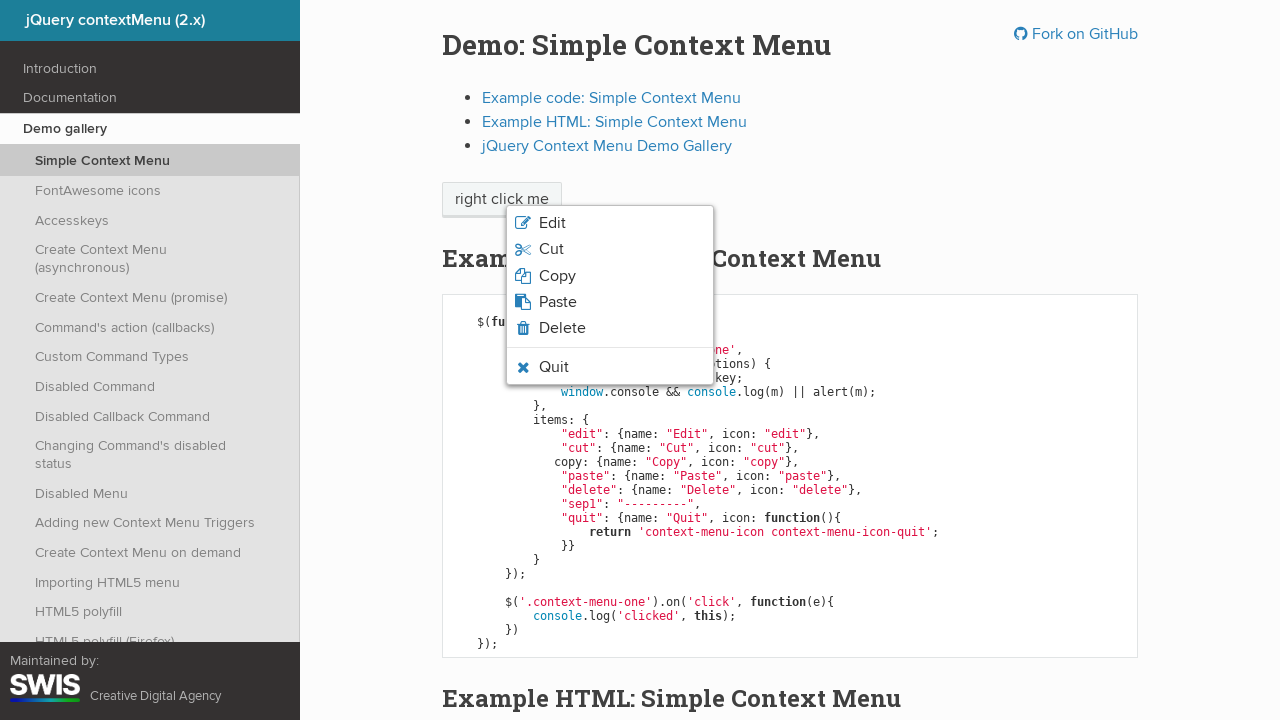

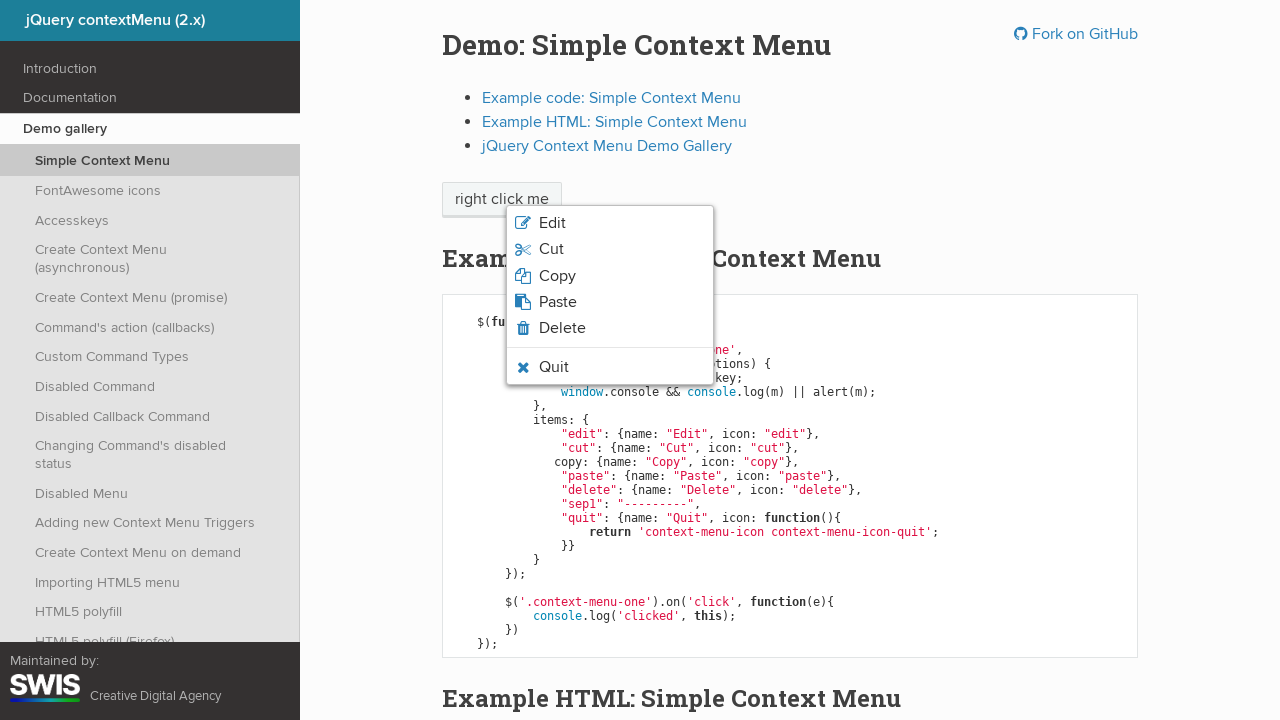